Selects multiple hobby checkboxes (Hockey and Movies) on a registration form

Starting URL: http://demo.automationtesting.in/Register.html

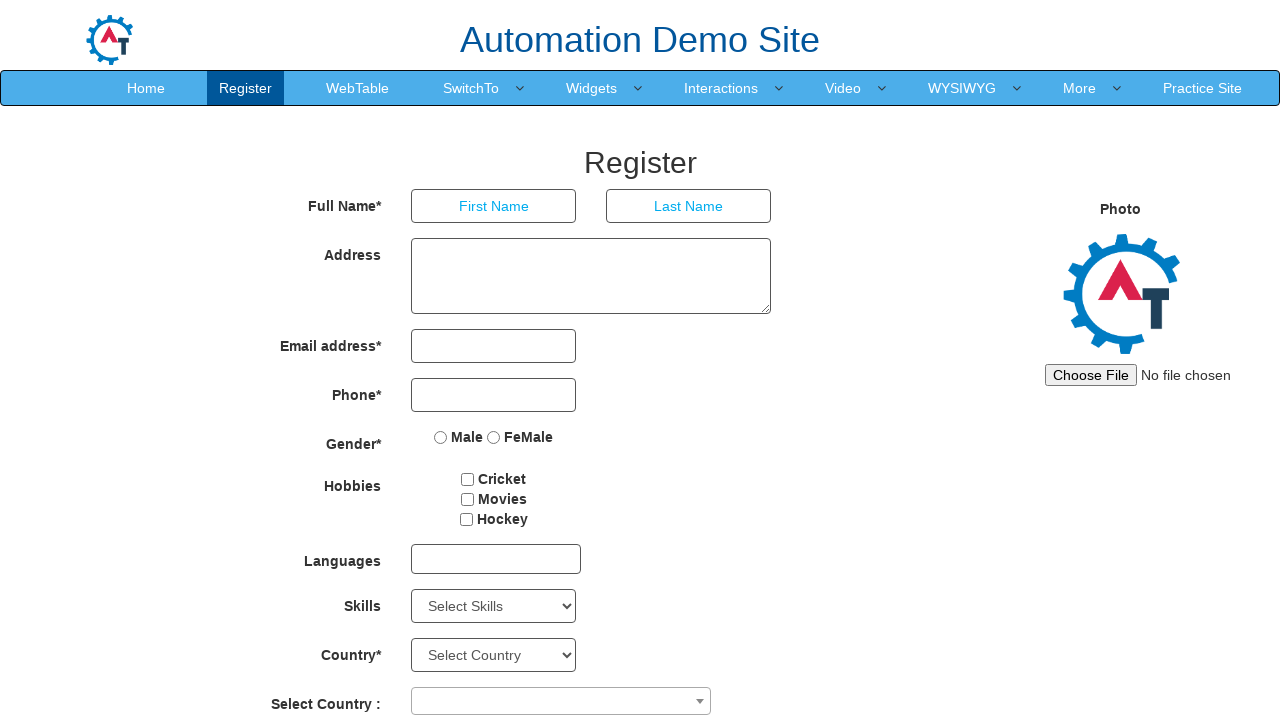

Clicked Hockey checkbox at (466, 519) on #checkbox3
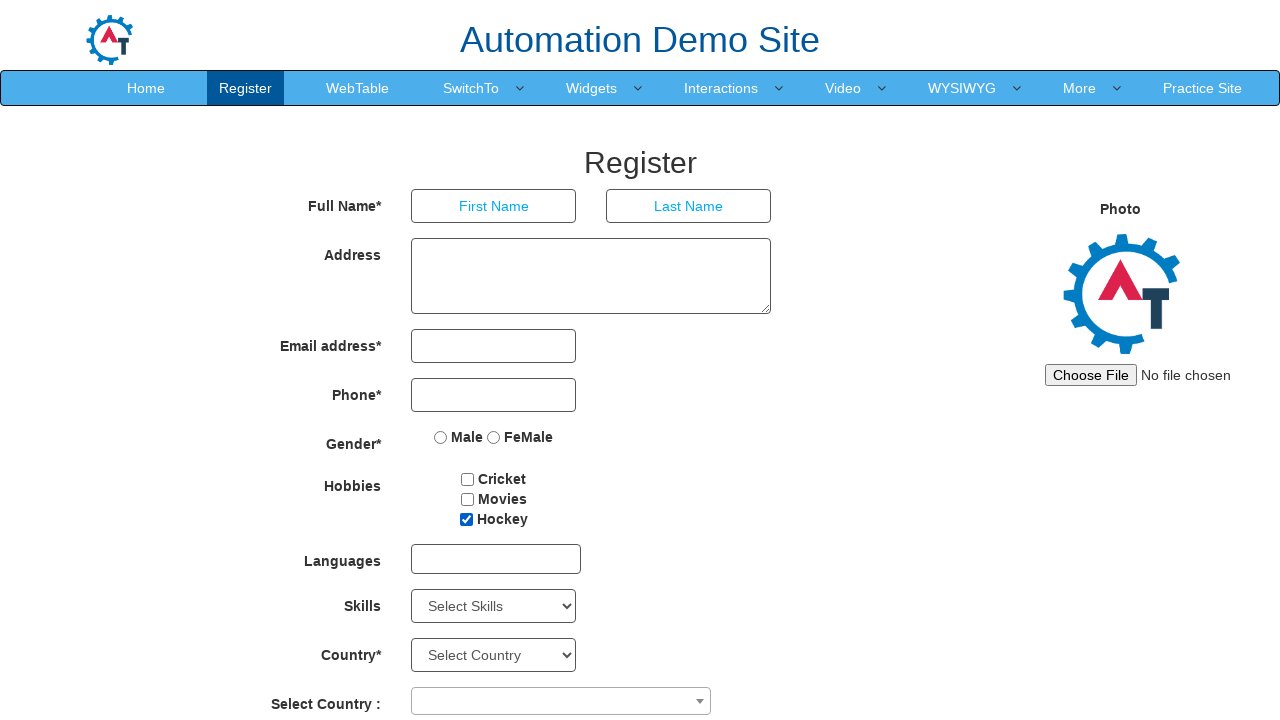

Clicked Movies checkbox at (467, 499) on #checkbox2
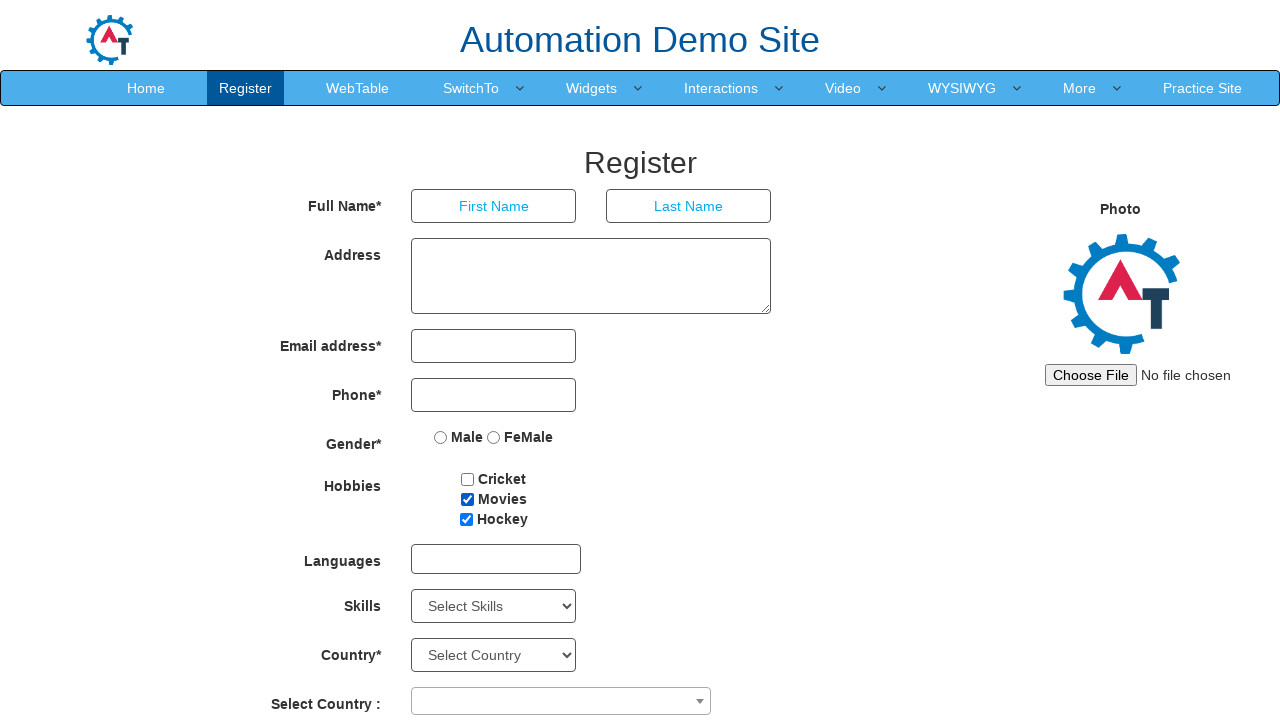

Verified Hockey checkbox is selected
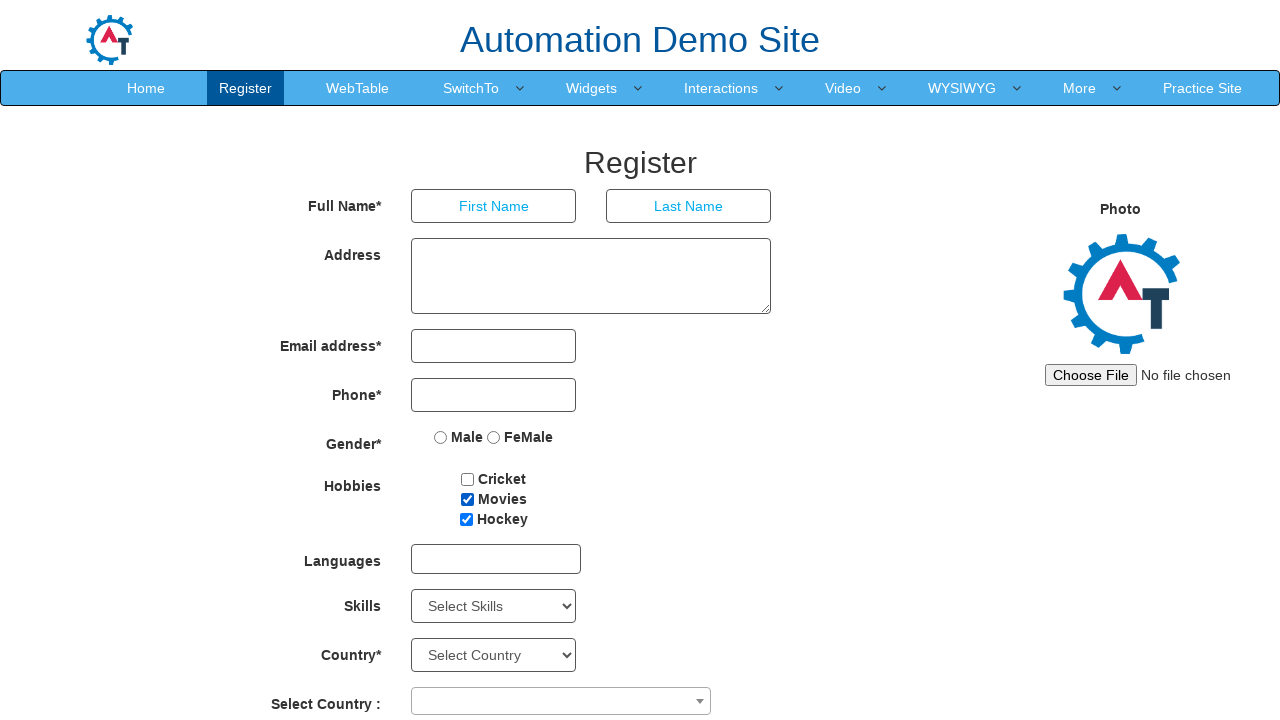

Verified Movies checkbox is selected
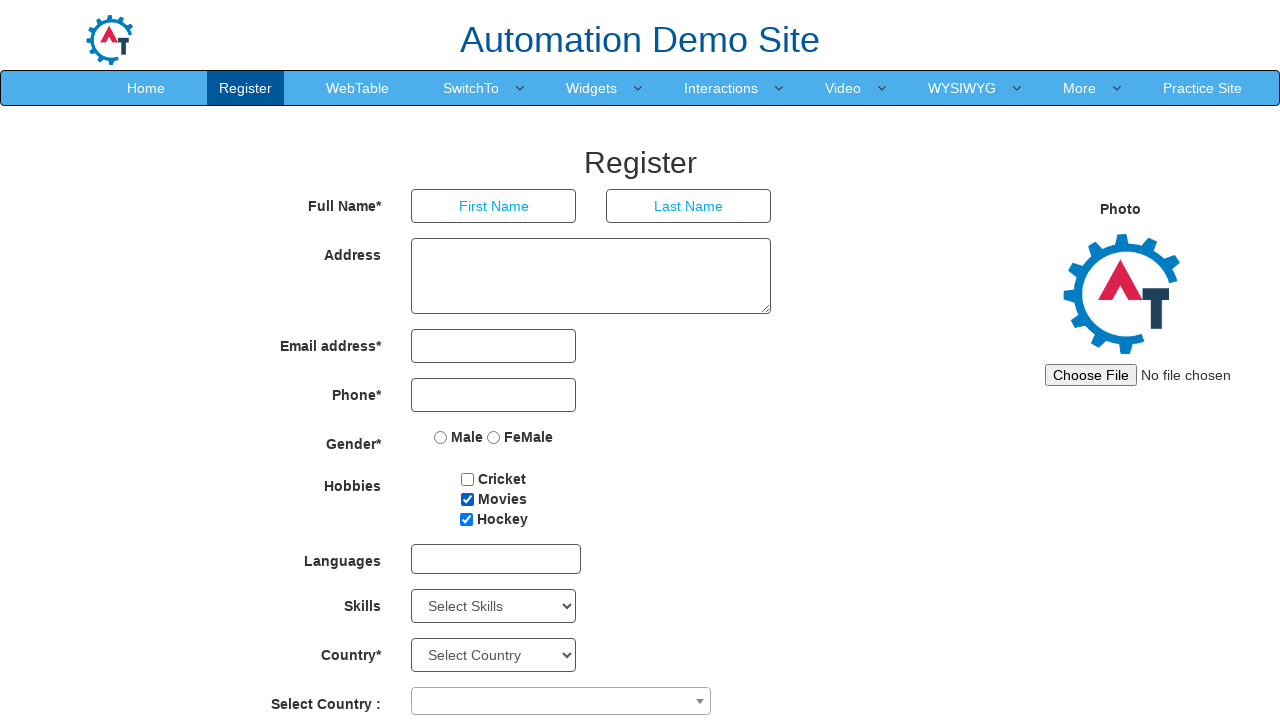

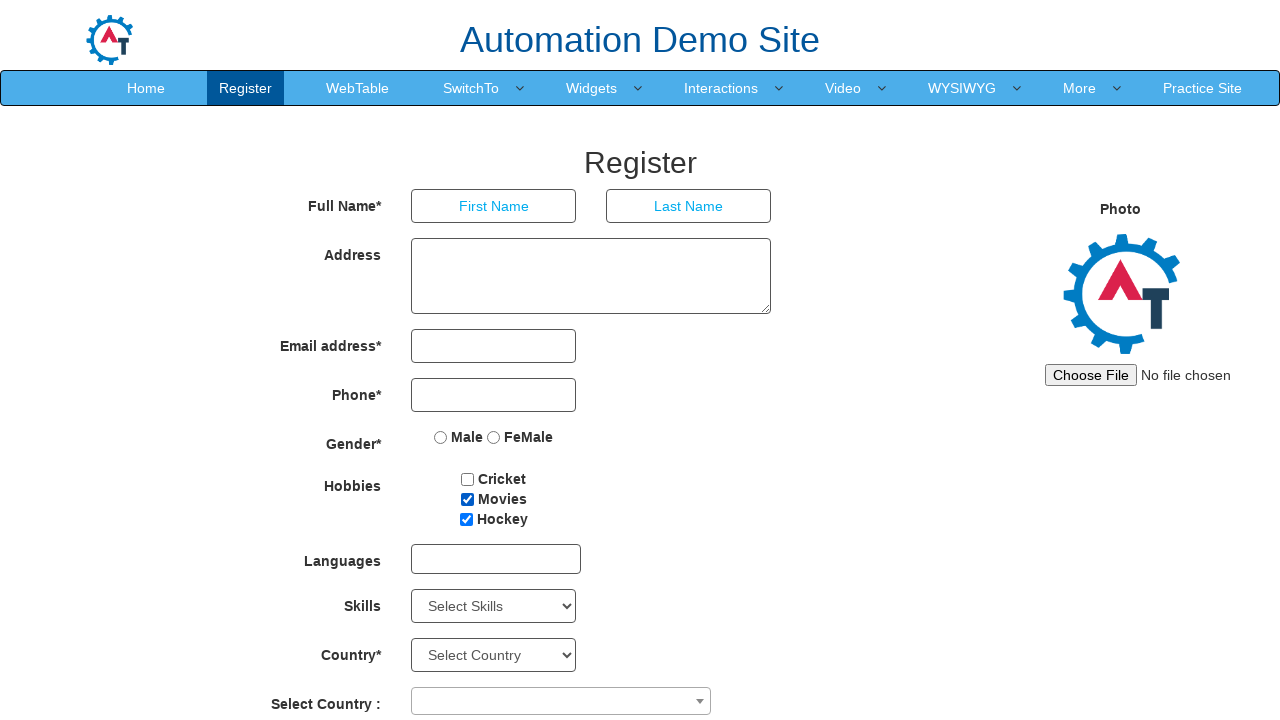